Tests mouse interaction functionality by performing double-click and right-click actions on different buttons

Starting URL: https://demoqa.com/buttons

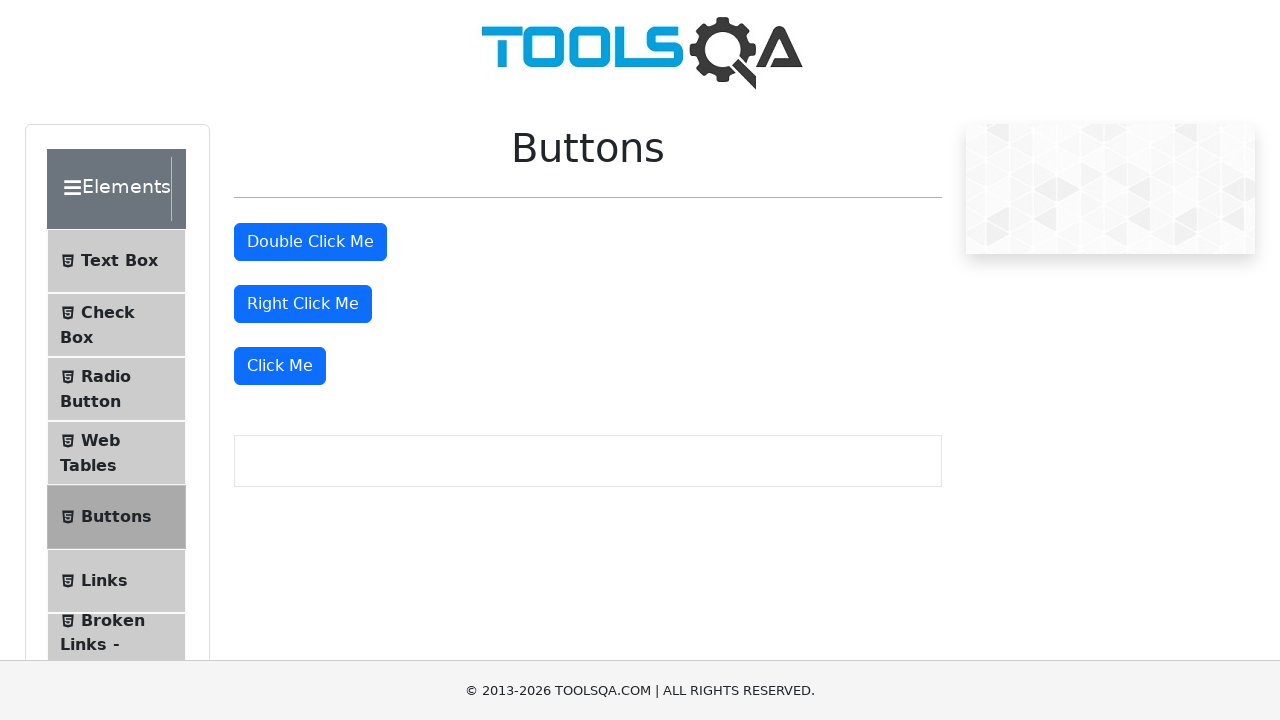

Located double-click button element
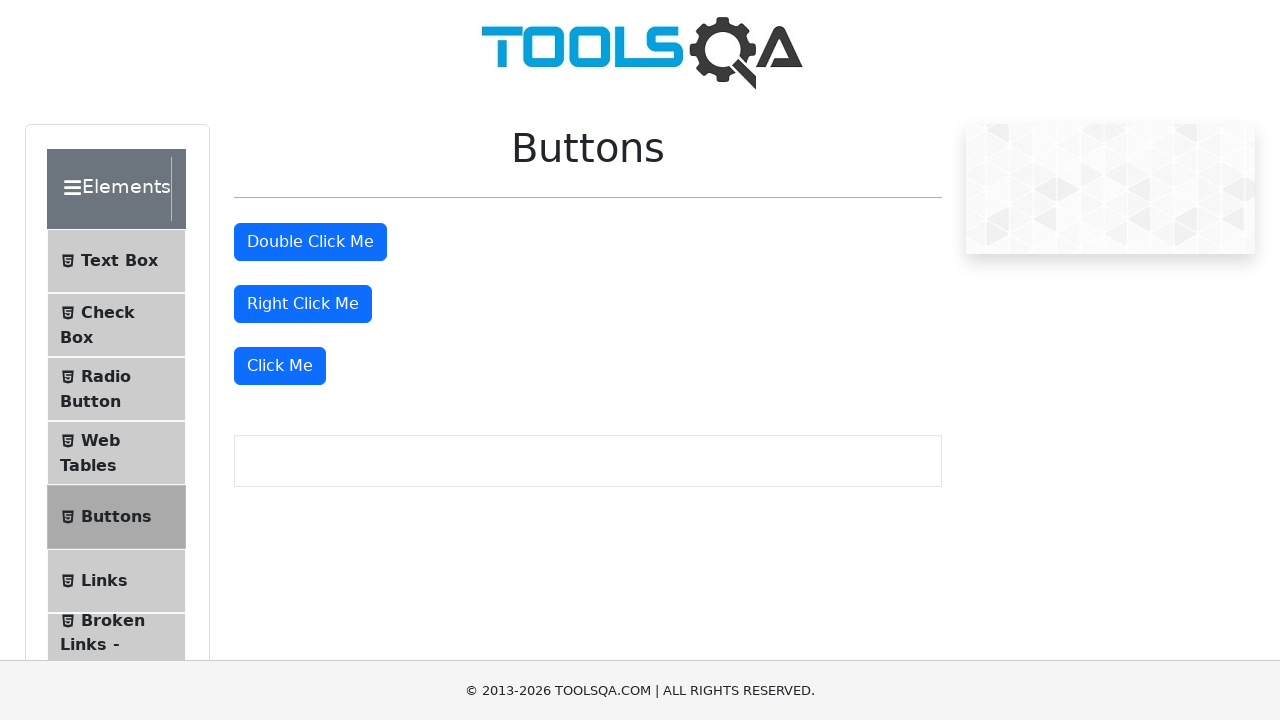

Performed double-click action on double-click button at (310, 242) on xpath=//button[@id='doubleClickBtn']
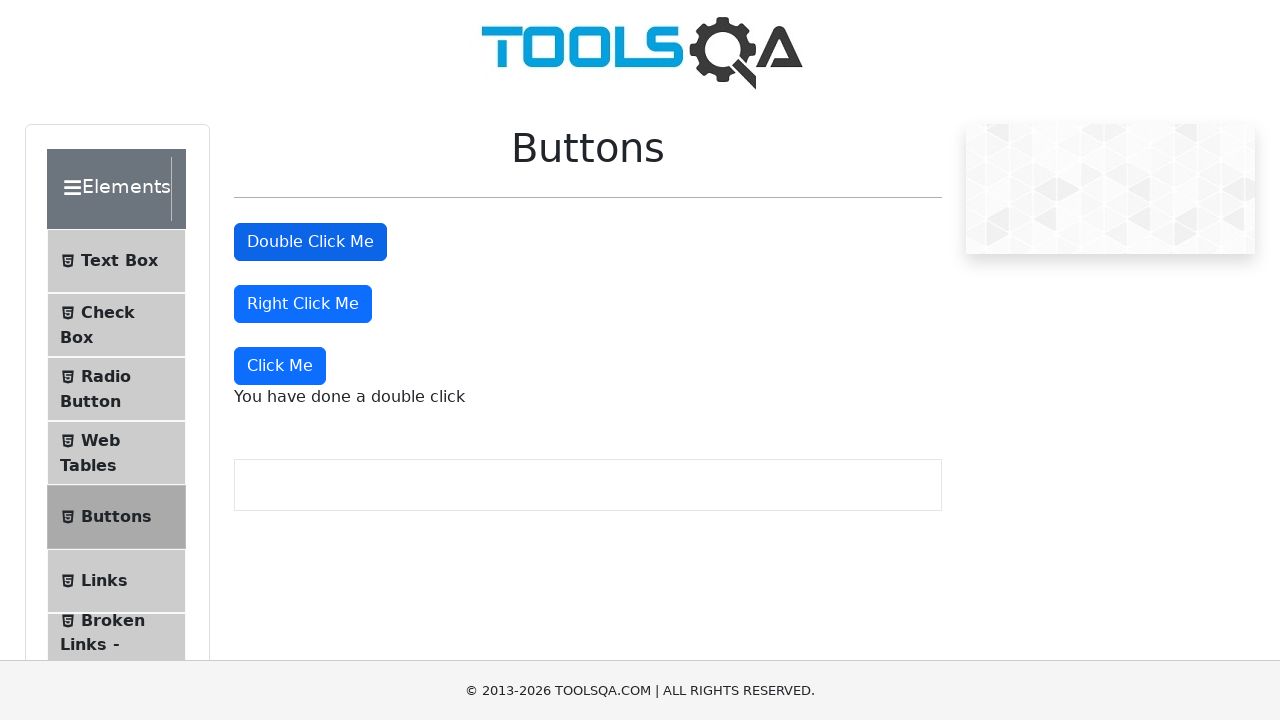

Located right-click button element
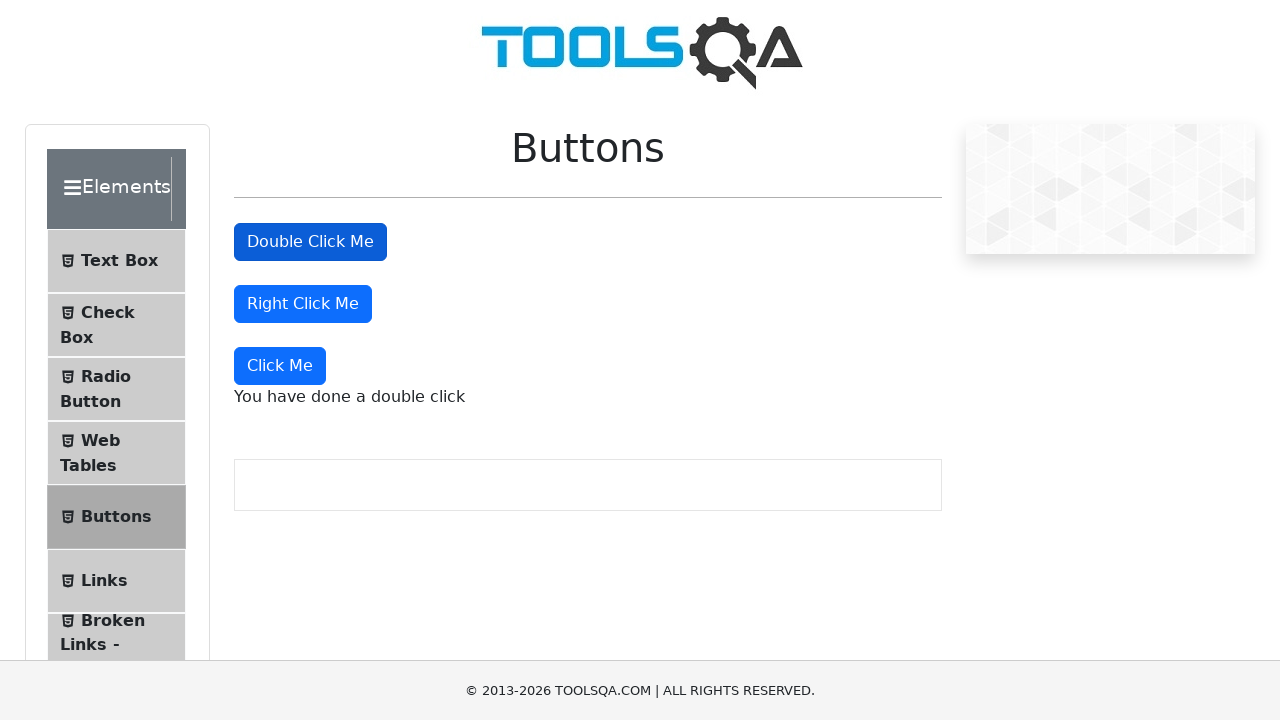

Performed right-click action on right-click button at (303, 304) on xpath=//button[@id='rightClickBtn']
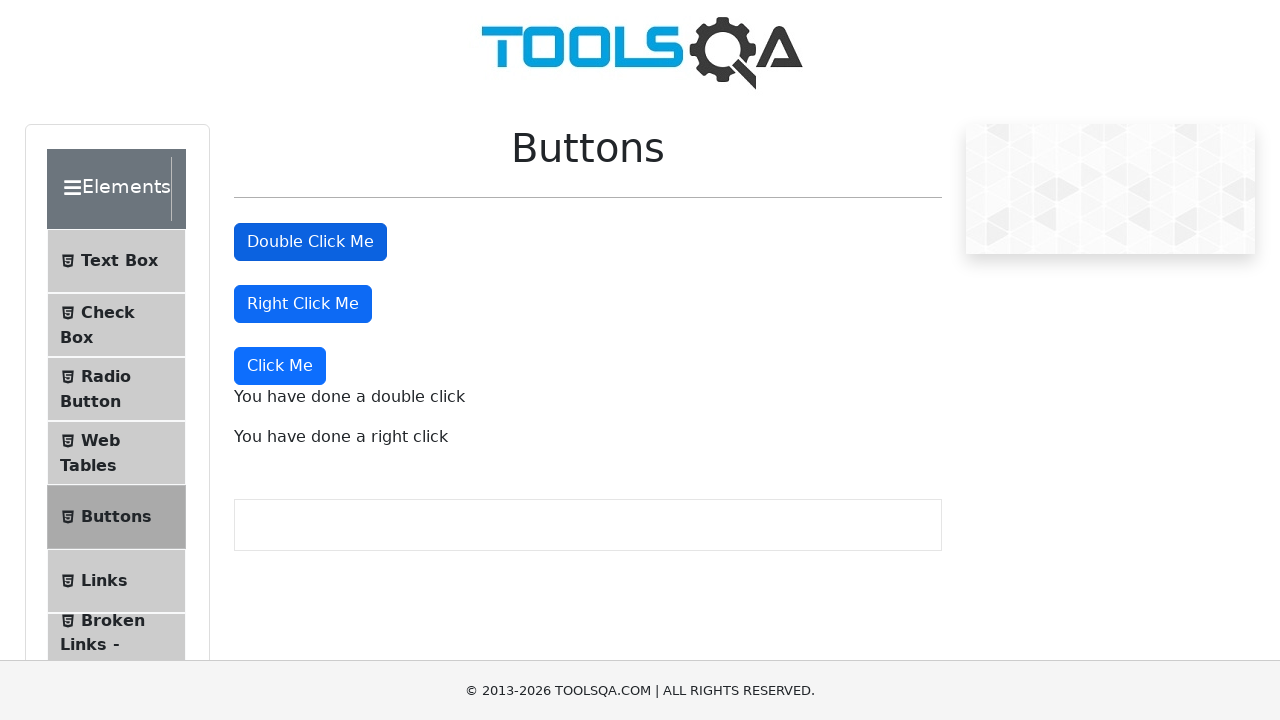

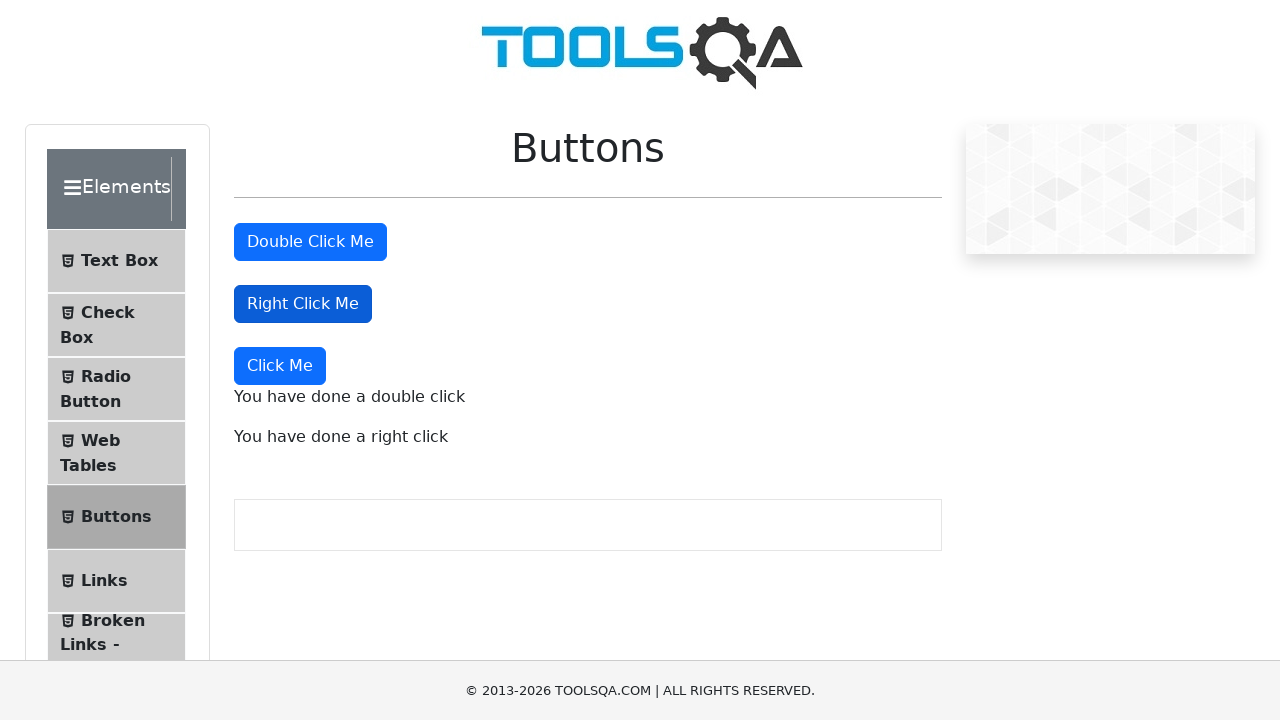